Tests e-commerce cart functionality by adding a product to cart, applying an invalid promo code, and verifying the error message

Starting URL: https://shopdemo.e-junkie.com/

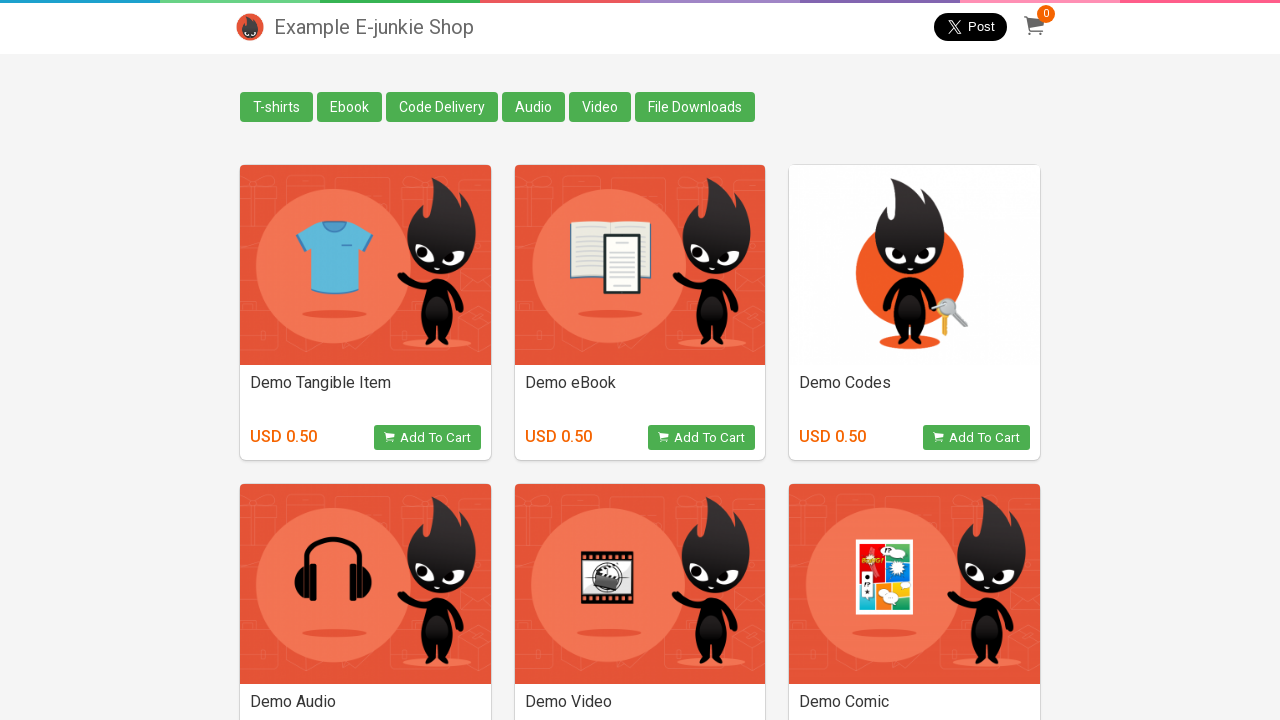

Located all 'Add to Cart' buttons on the page
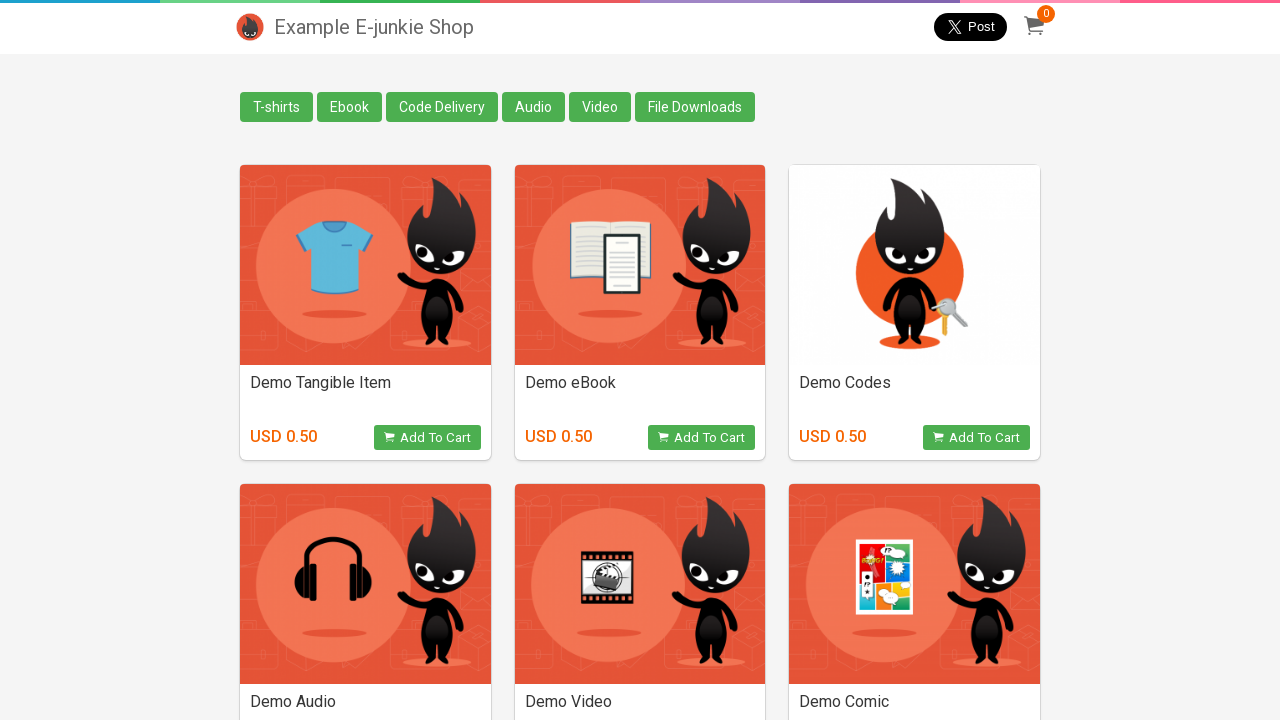

Clicked 'Add to Cart' button for the second product (Demo eBook) at (702, 438) on button.view_product >> nth=1
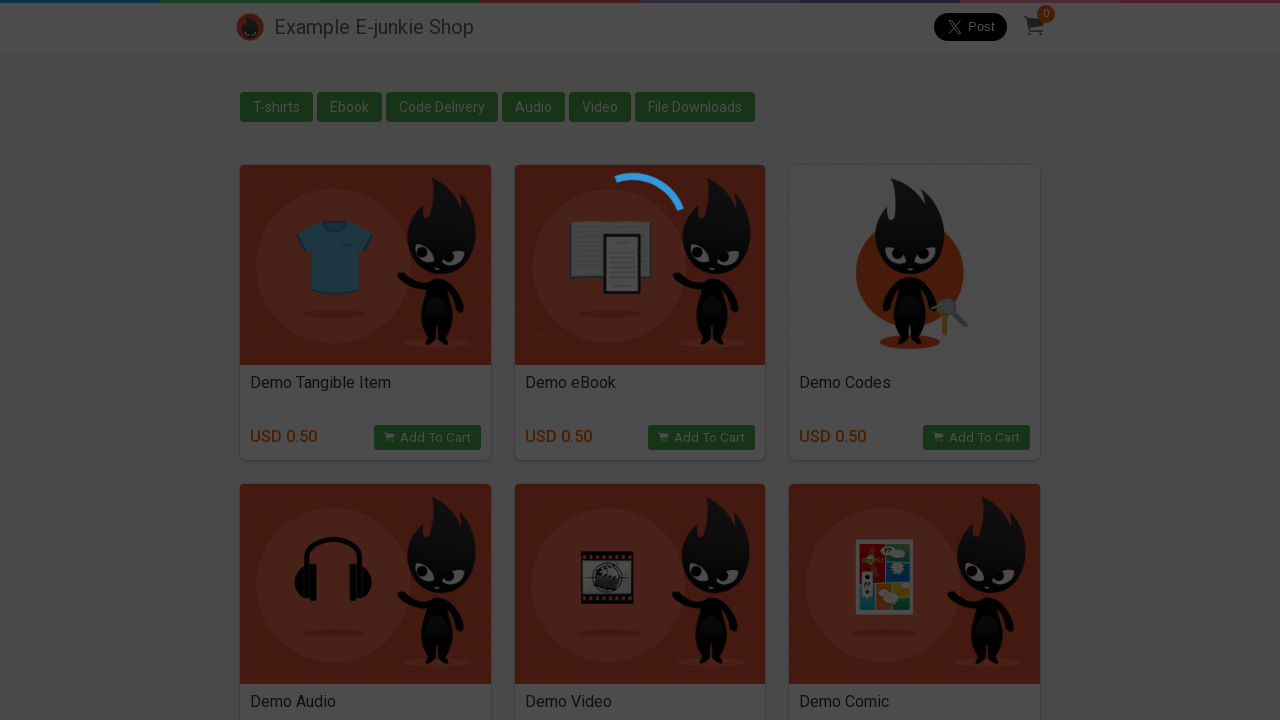

Cart iframe loaded
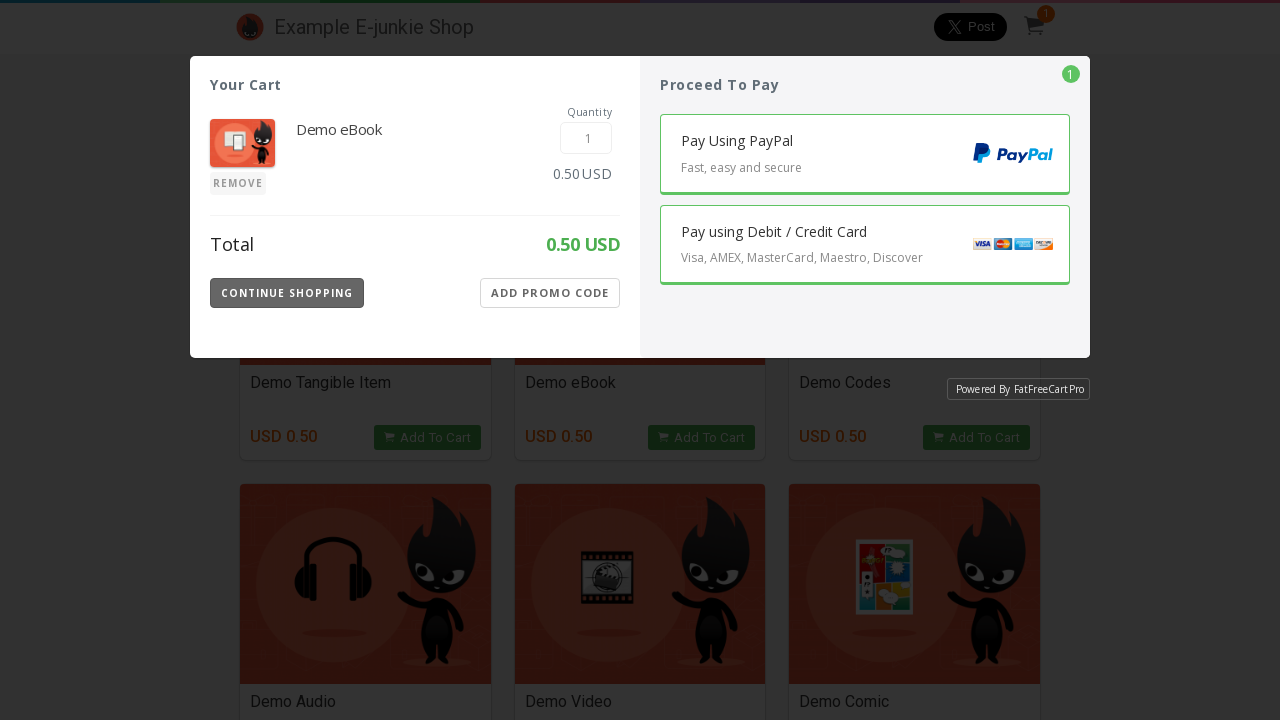

Switched to cart iframe context
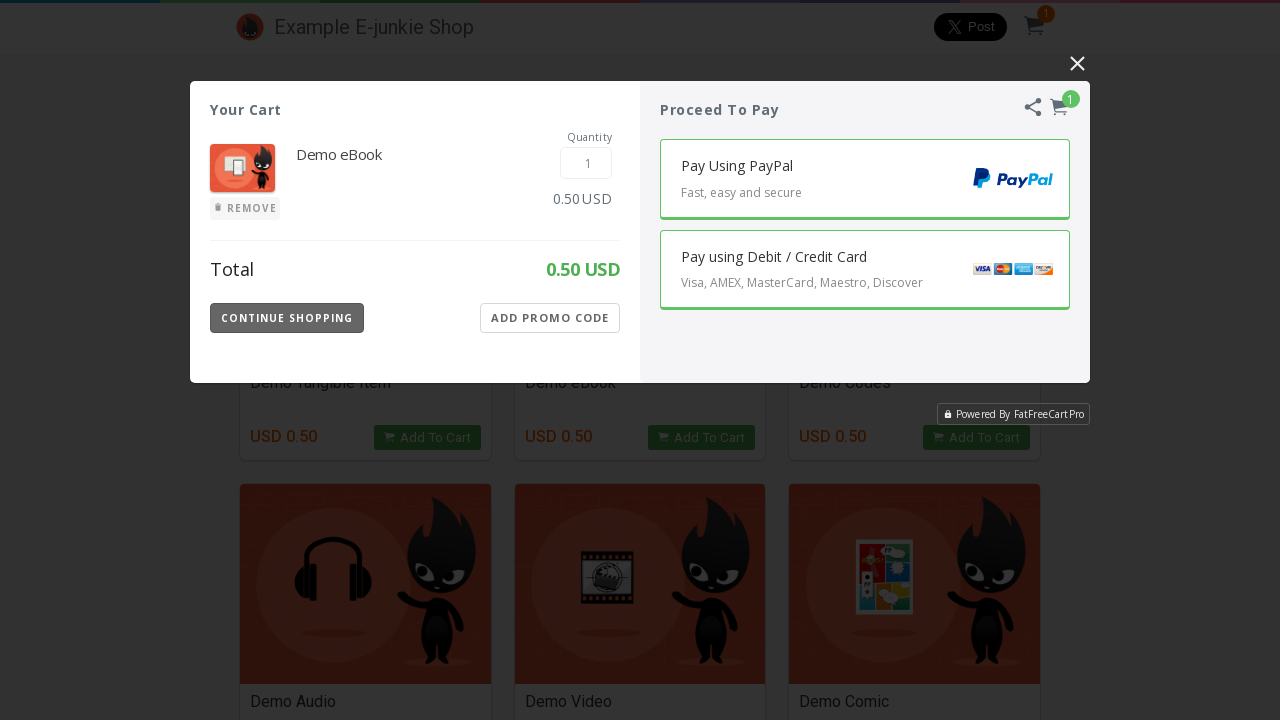

Clicked 'Add Promo Code' button at (550, 318) on iframe.EJIframeV3.EJOverlayV3 >> internal:control=enter-frame >> button.Apply-Bu
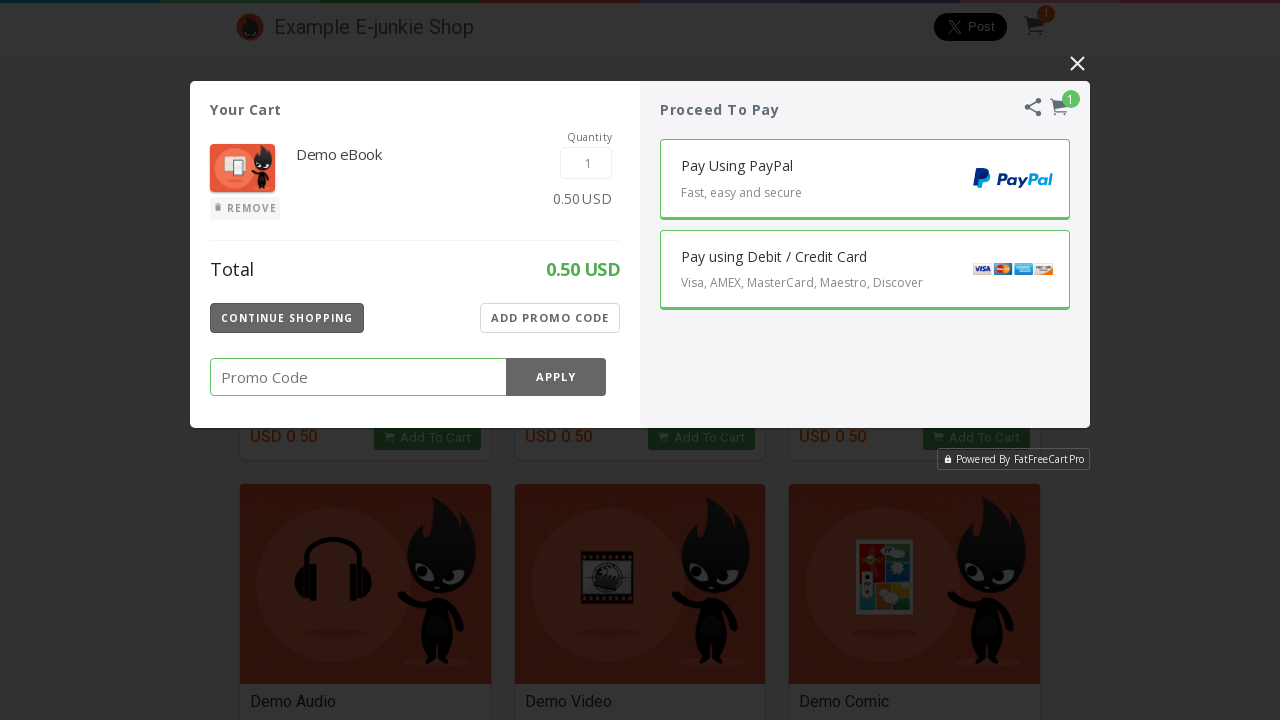

Entered invalid promo code '123456789' into the promo code field on iframe.EJIframeV3.EJOverlayV3 >> internal:control=enter-frame >> input.Promo-Cod
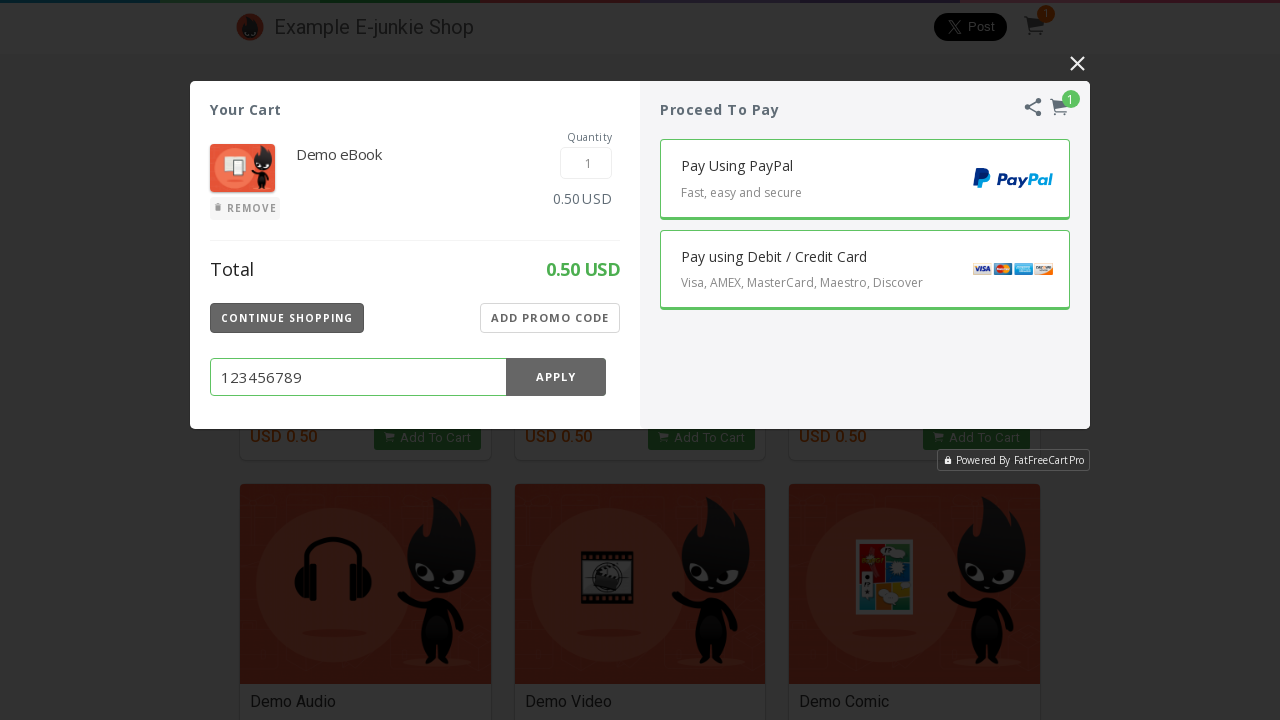

Clicked 'Apply' button to apply the promo code at (556, 377) on iframe.EJIframeV3.EJOverlayV3 >> internal:control=enter-frame >> button.Promo-Ap
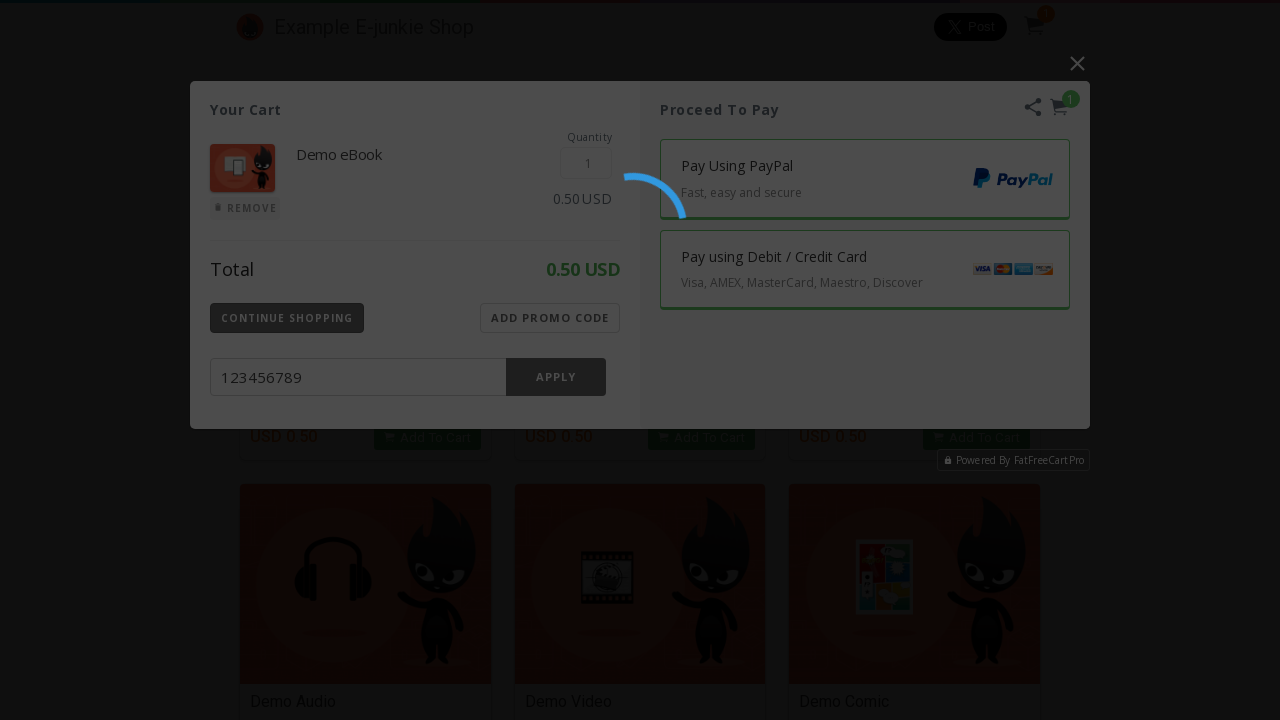

Invalid promo code error message appeared
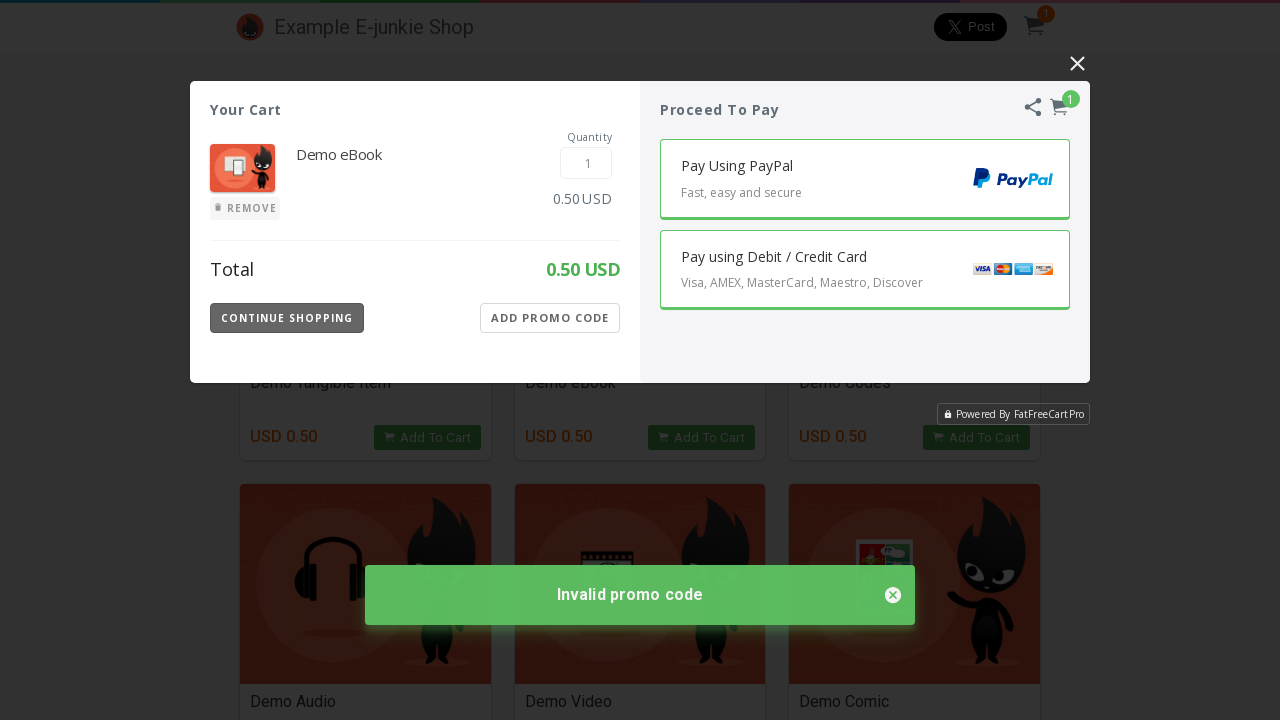

Verified error message displays 'Invalid promo code'
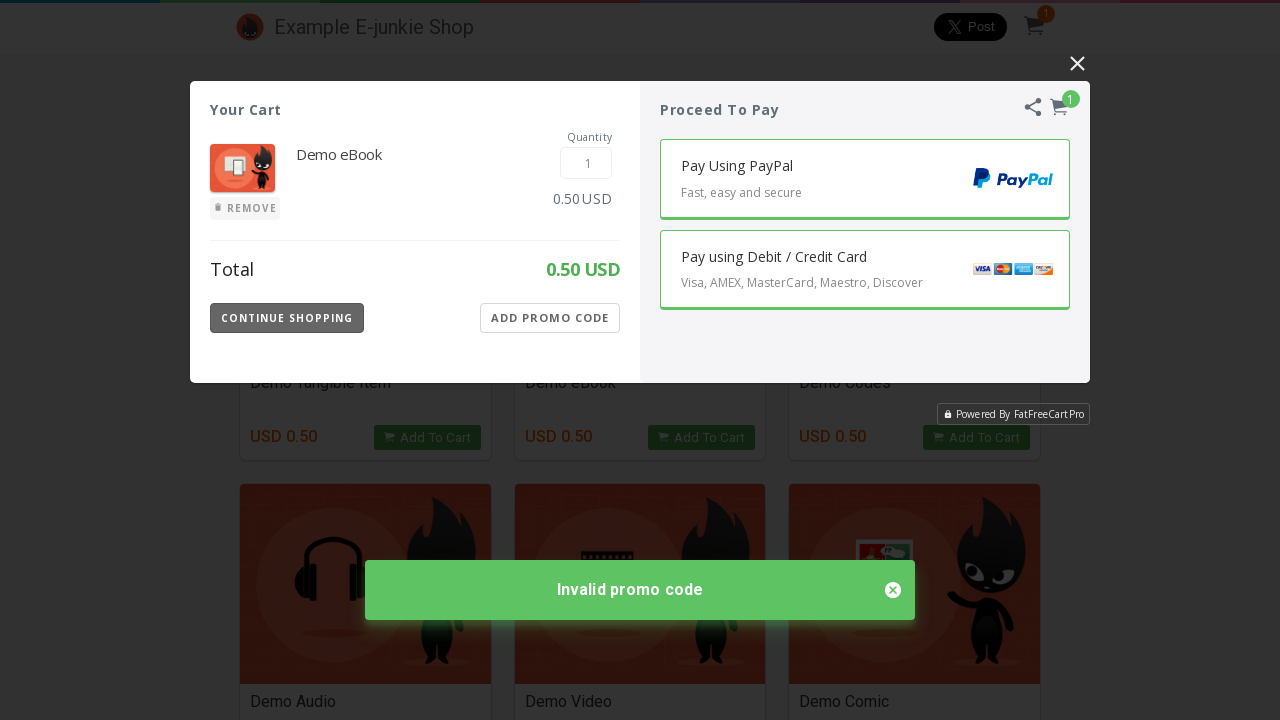

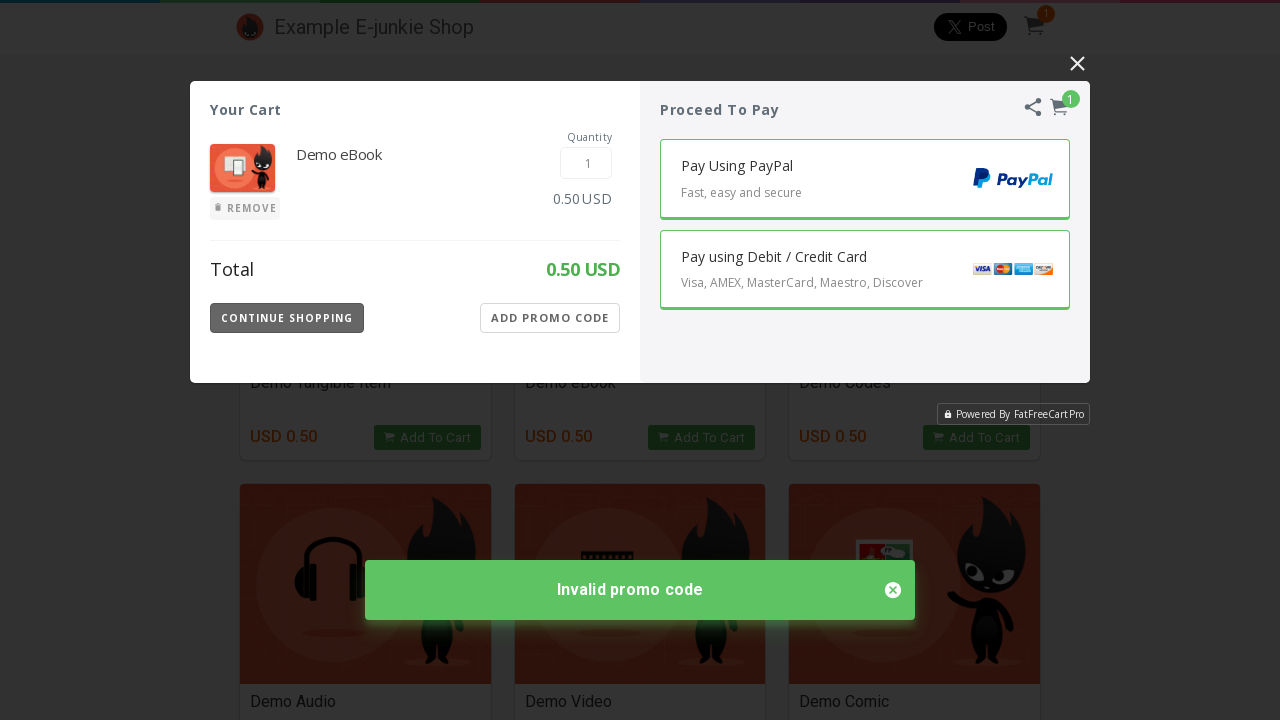